Tests clicking on a period dropdown on the Investing.com historical data page and selecting "Mensal" (Monthly) period option

Starting URL: https://br.investing.com/currencies/usd-cny-historical-data

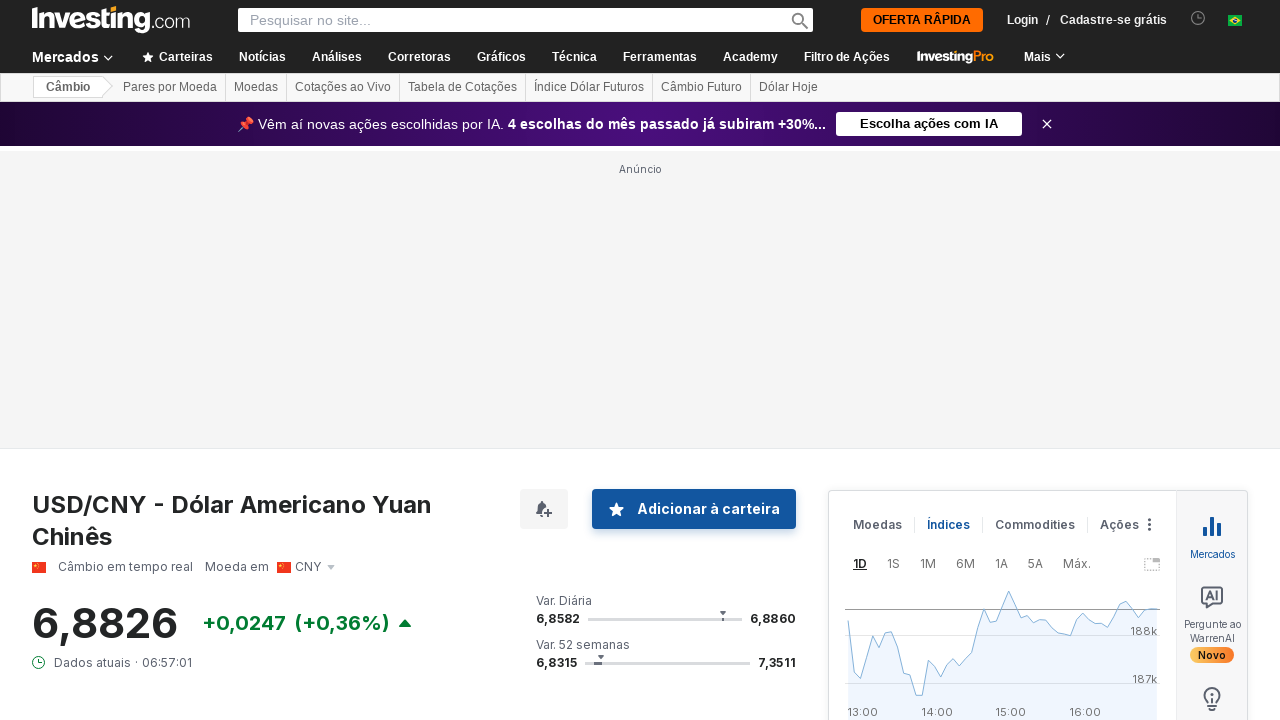

Clicked on period dropdown arrow at (137, 360) on .historical-data-v2_selection-arrow__3mX7U
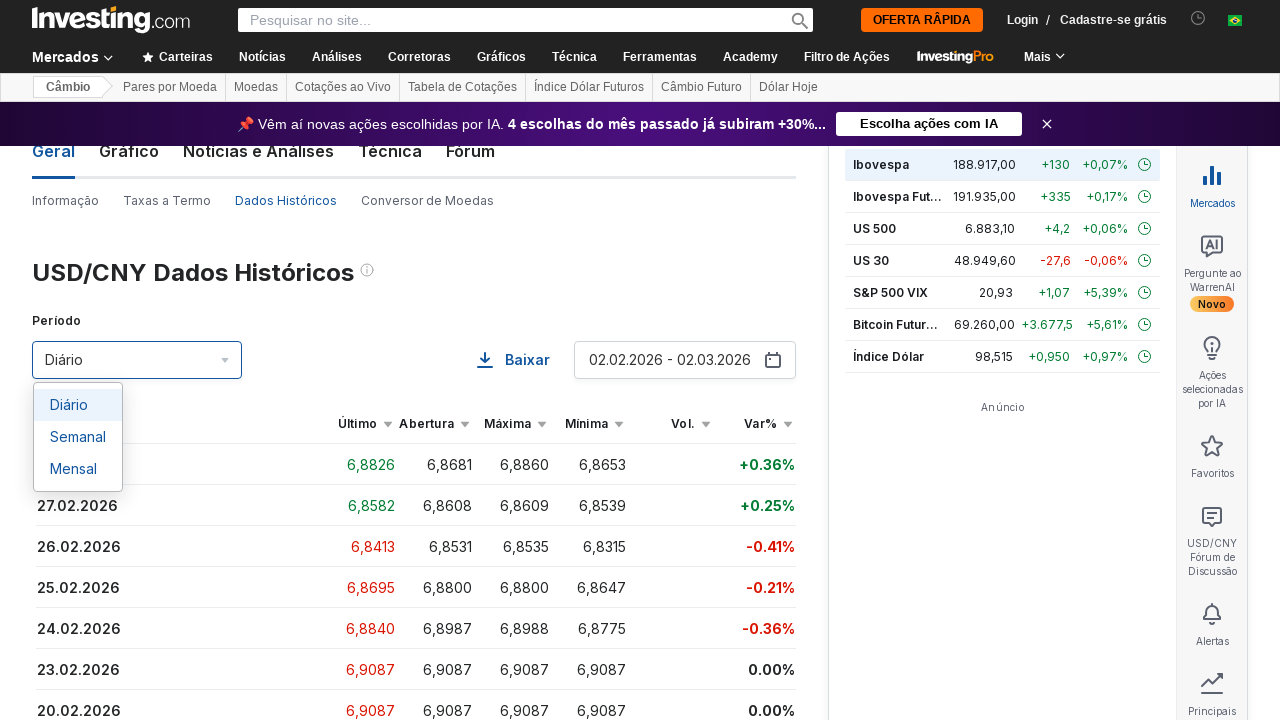

Dropdown menu appeared with period options
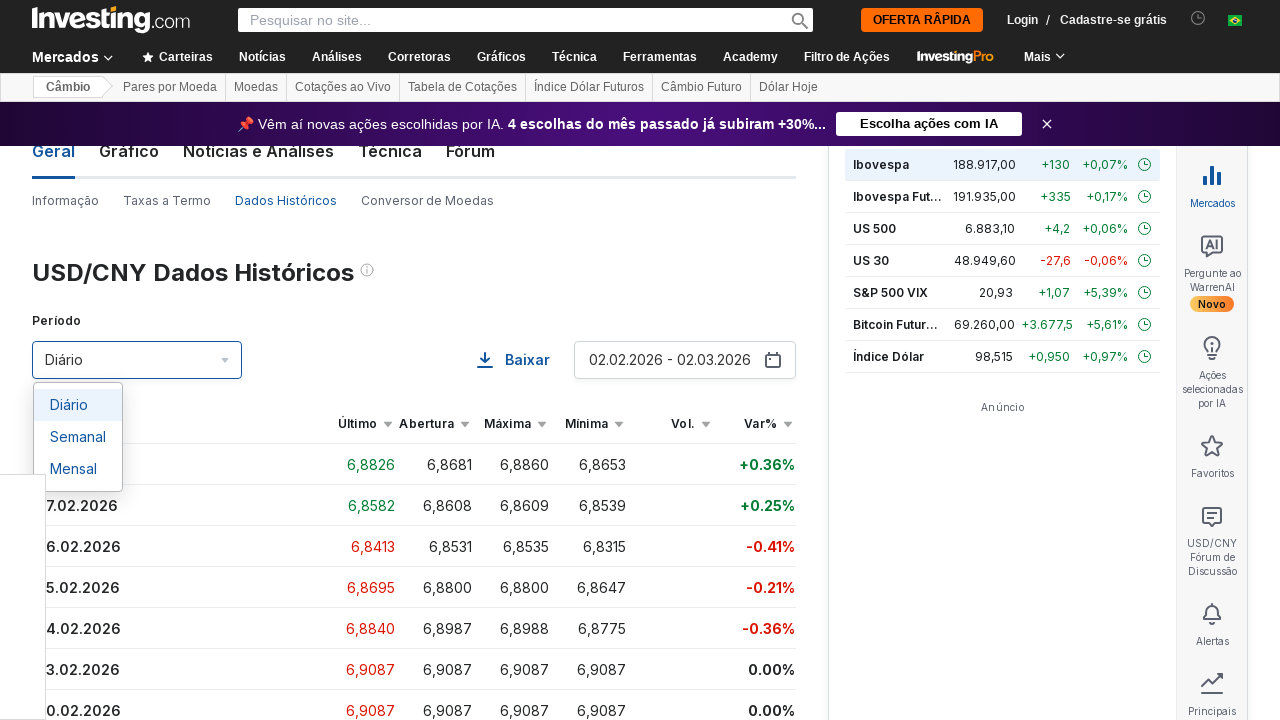

Clicked on 'Mensal' (Monthly) period option at (74, 469) on text=Mensal
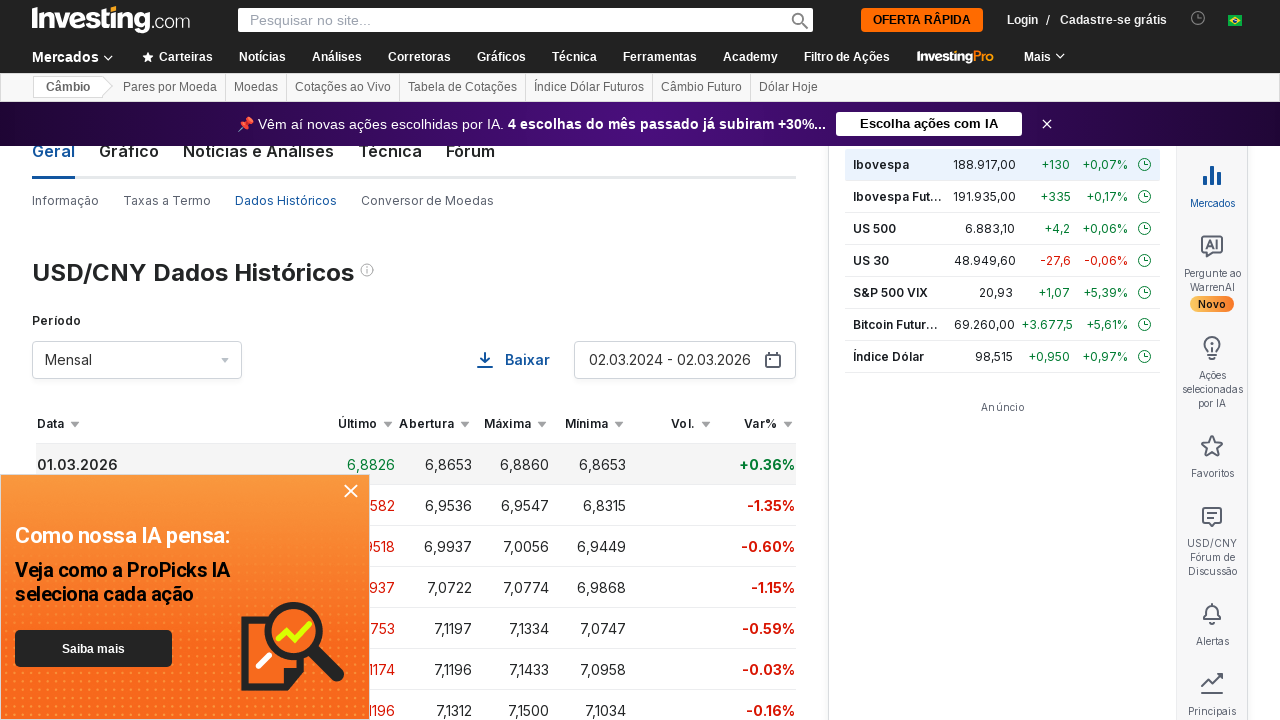

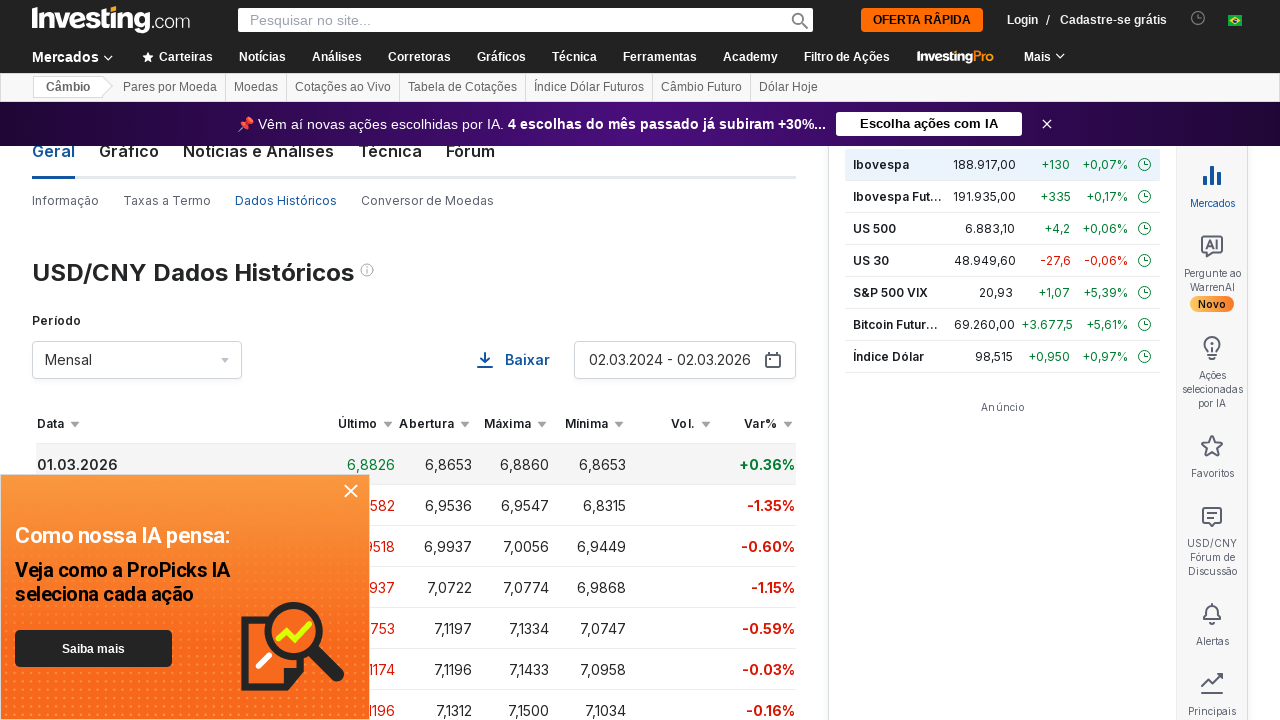